Clicks alert button and accepts the alert dialog

Starting URL: http://omayo.blogspot.com/

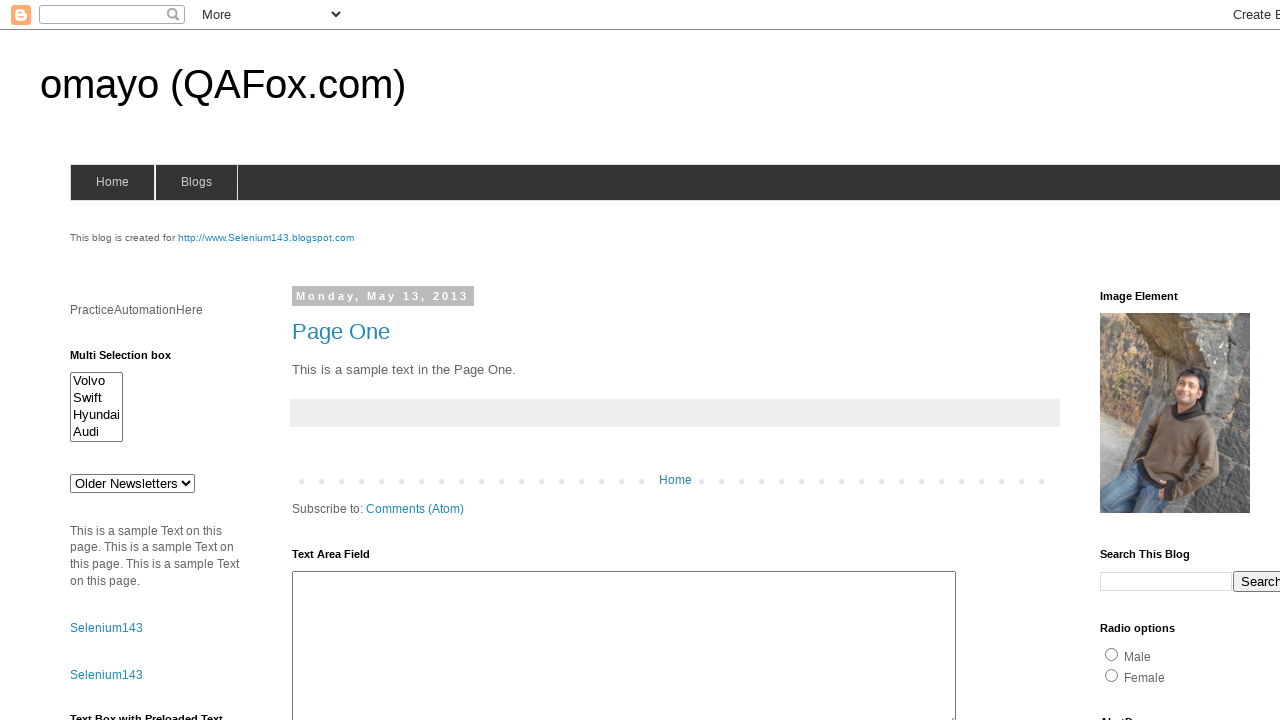

Set up dialog handler to accept alerts
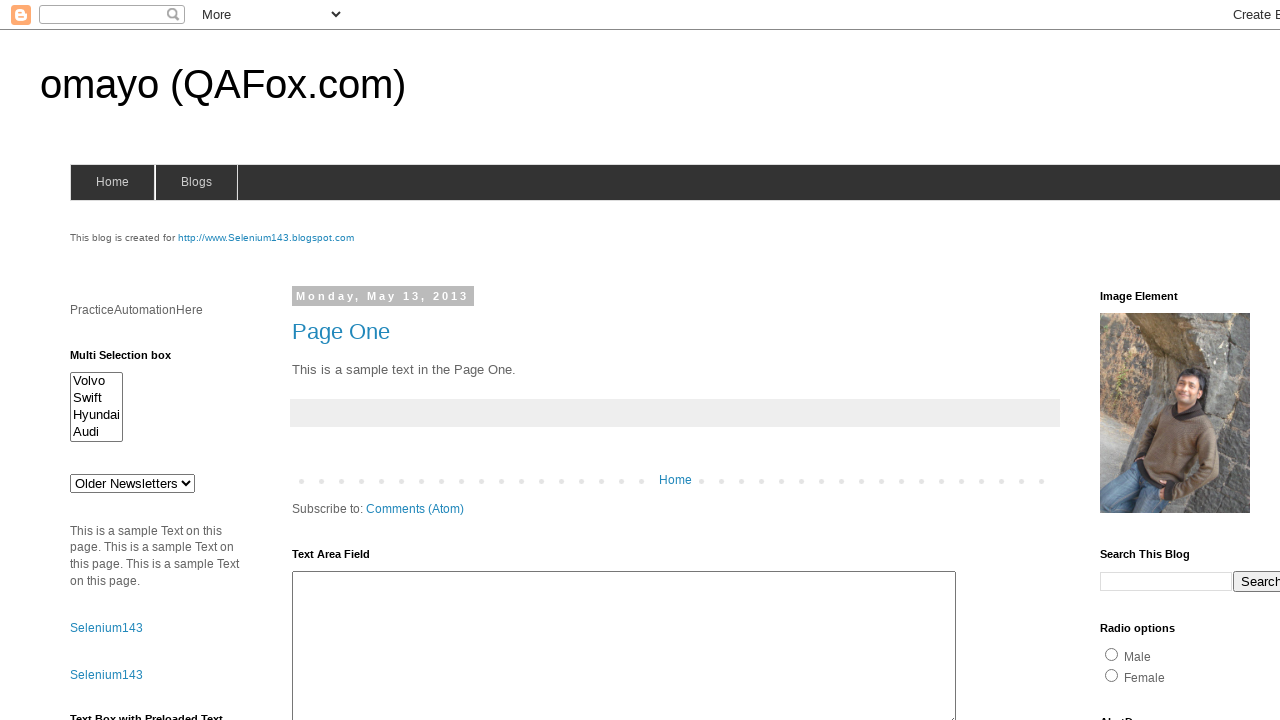

Clicked alert button #alert1 at (1154, 361) on #alert1
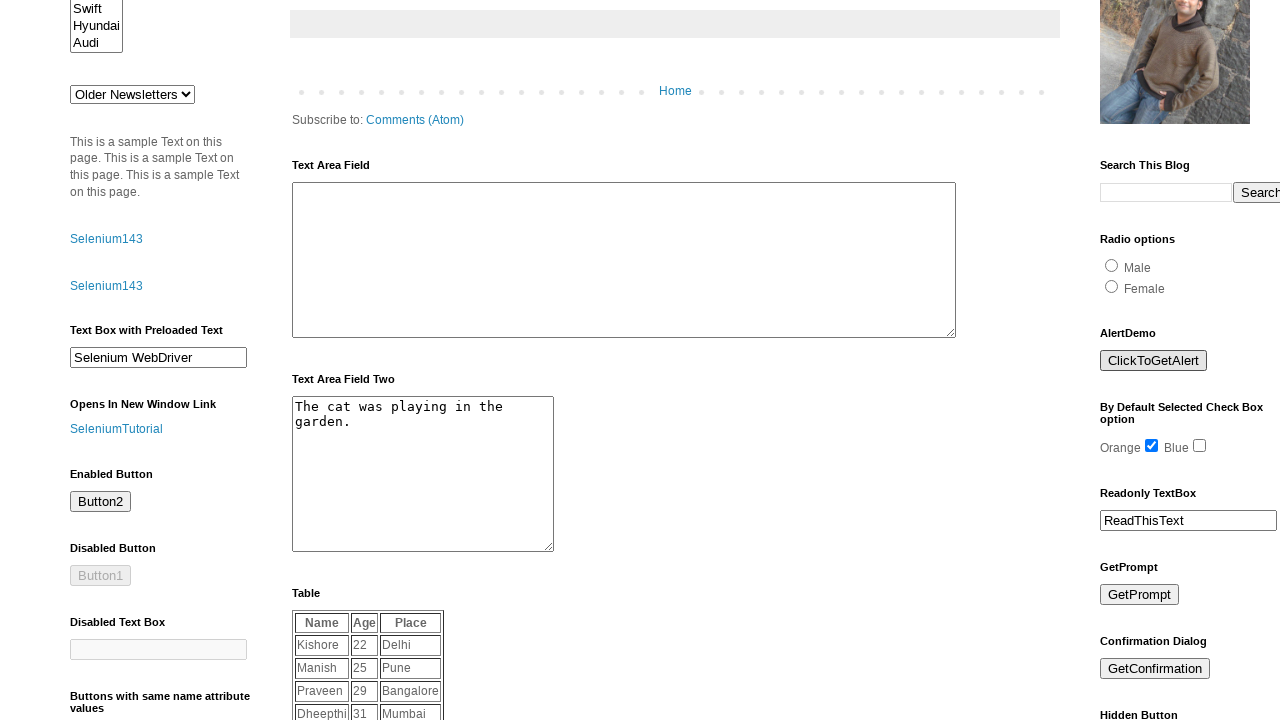

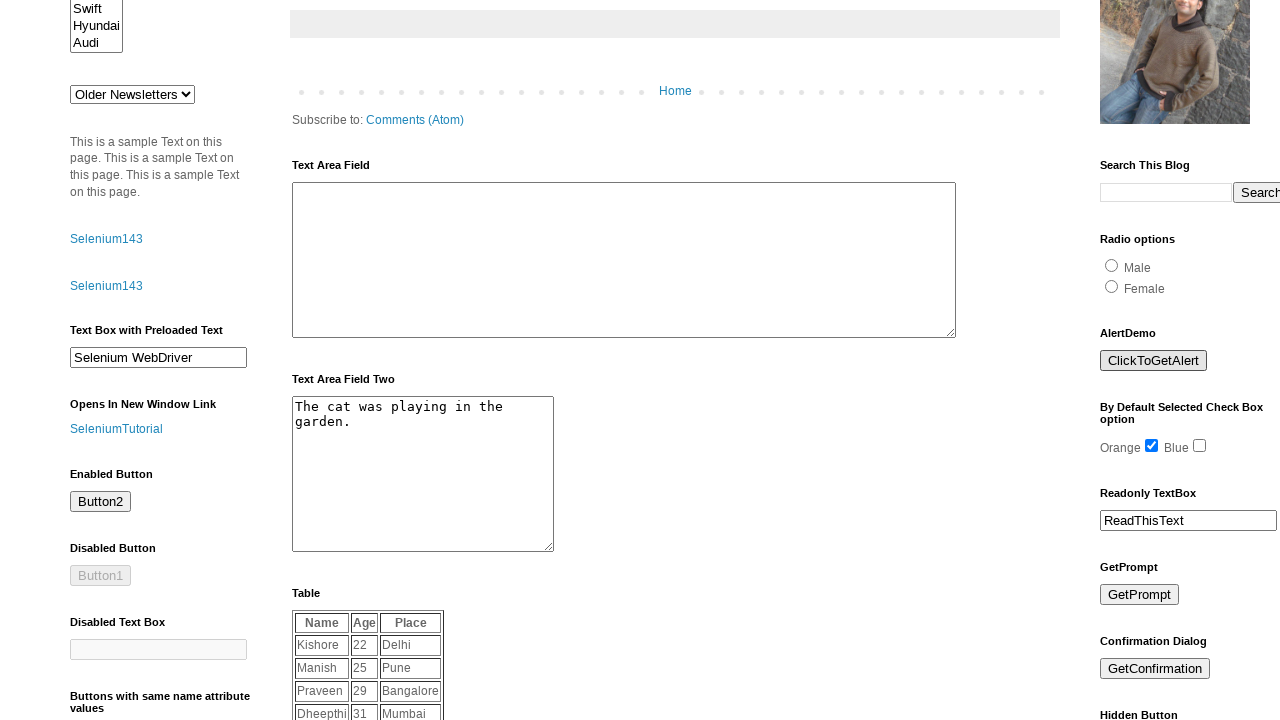